Tests HTML5 drag and drop functionality by dragging column A to column B position and verifying the columns swap

Starting URL: http://the-internet.herokuapp.com/drag_and_drop

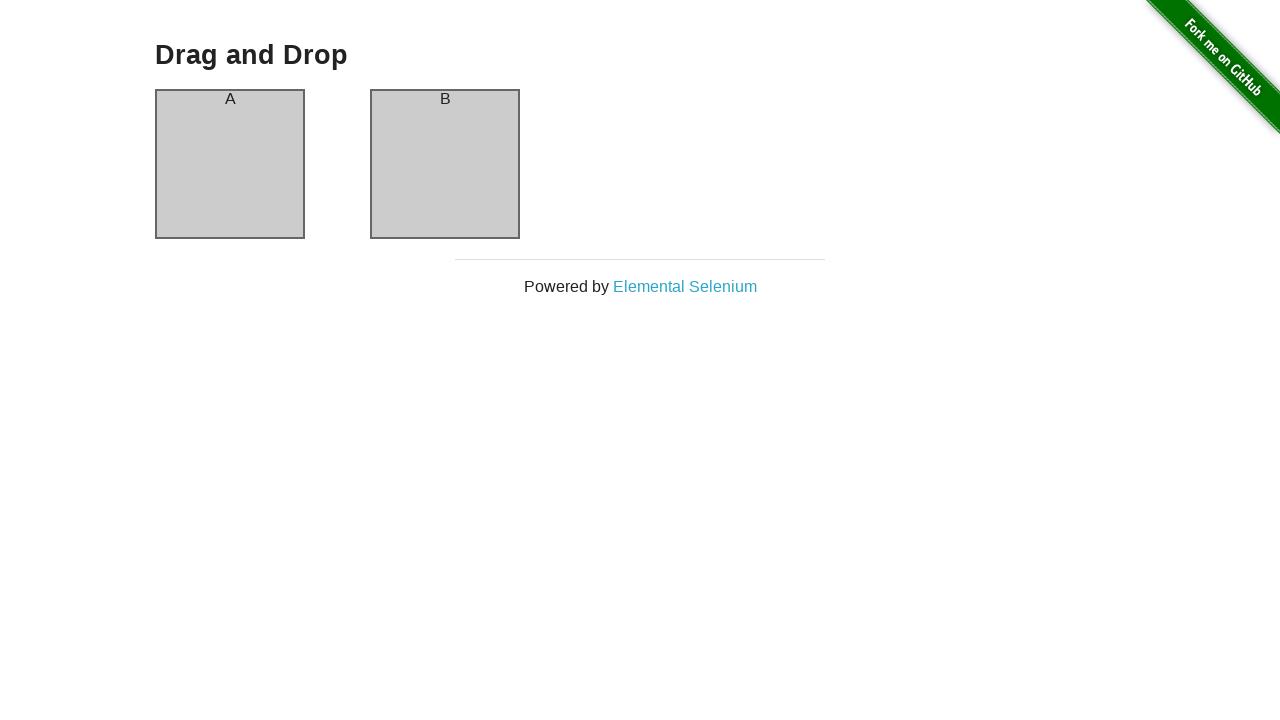

Waited for column A to load
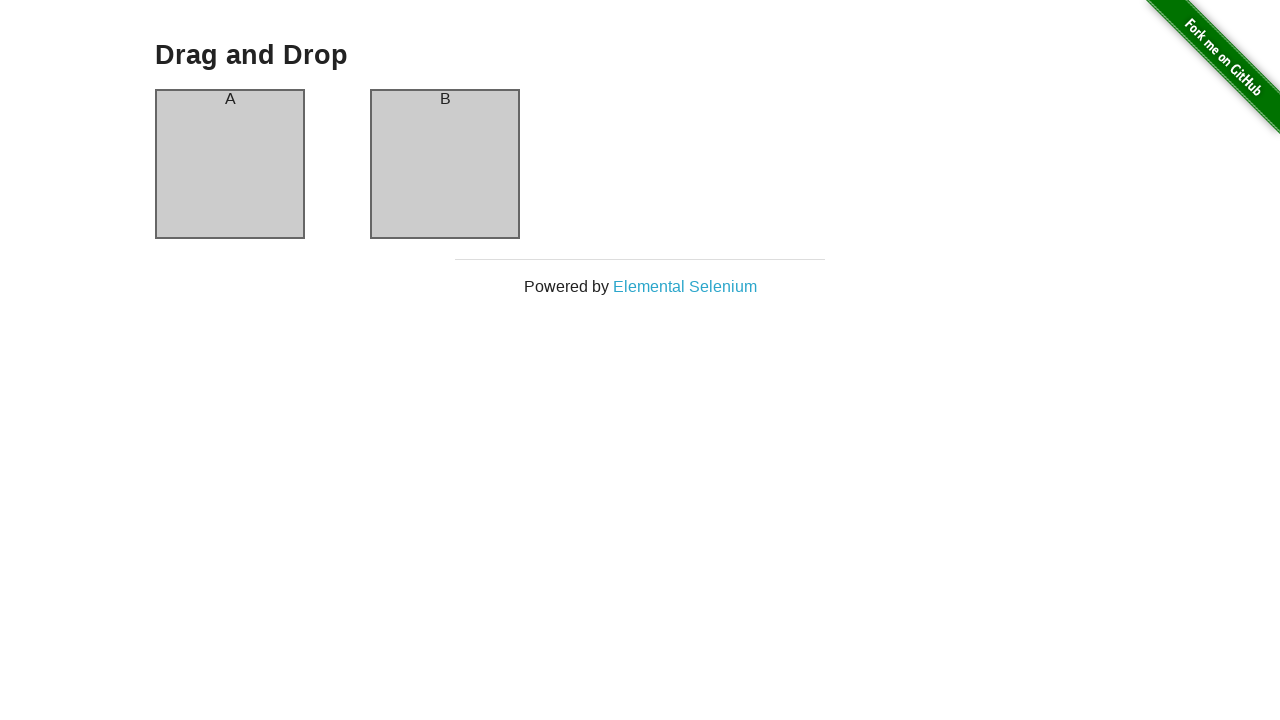

Waited for column B to load
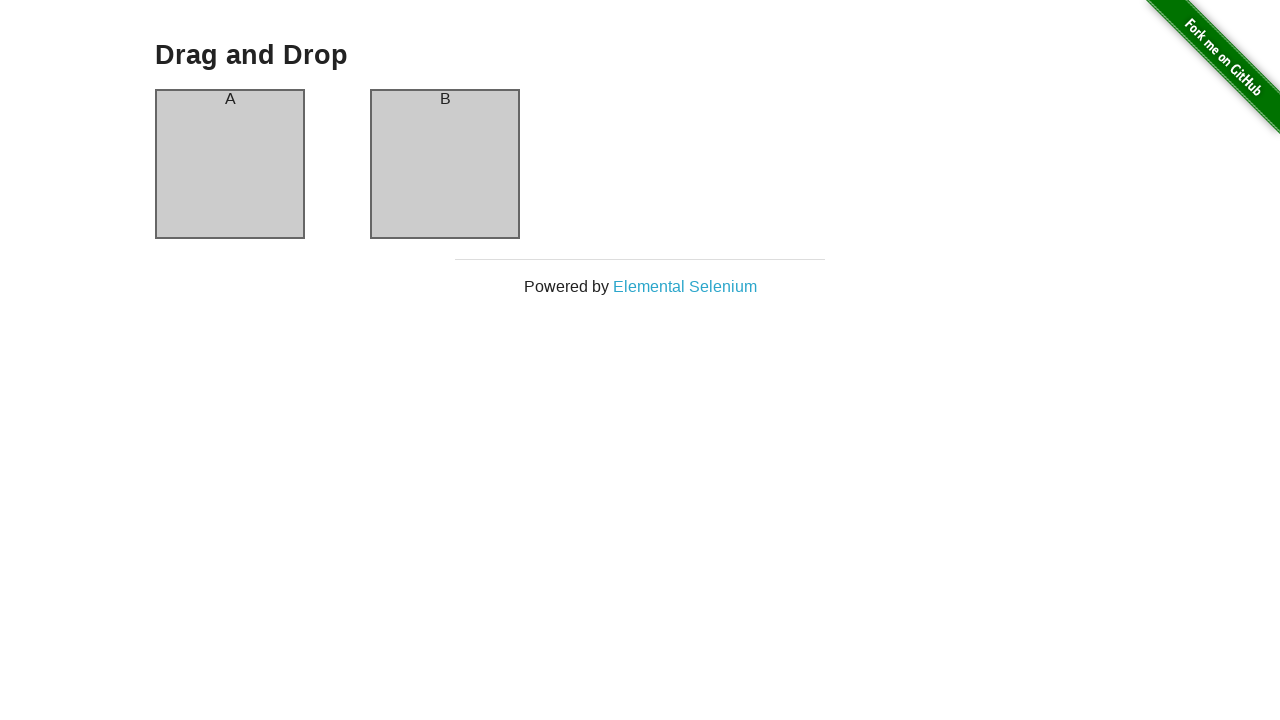

Dragged column A to column B position using HTML5 drag and drop events
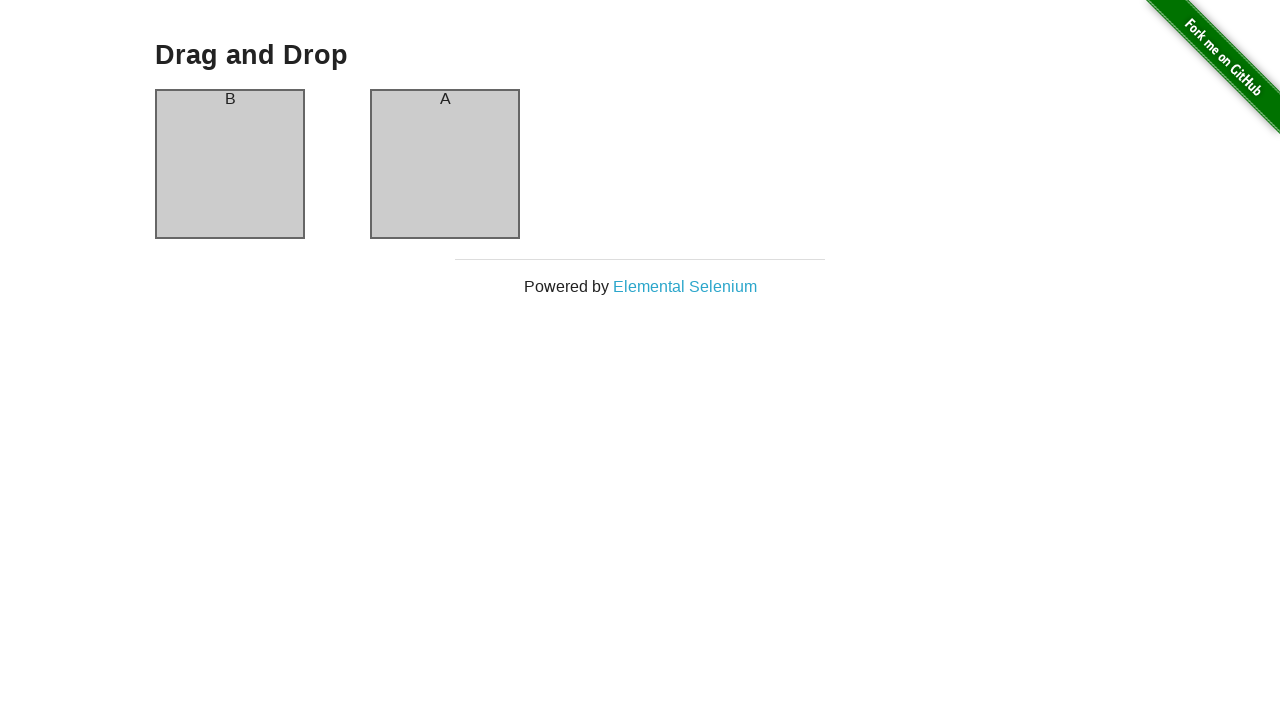

Verified that columns have swapped - column A now contains header 'B'
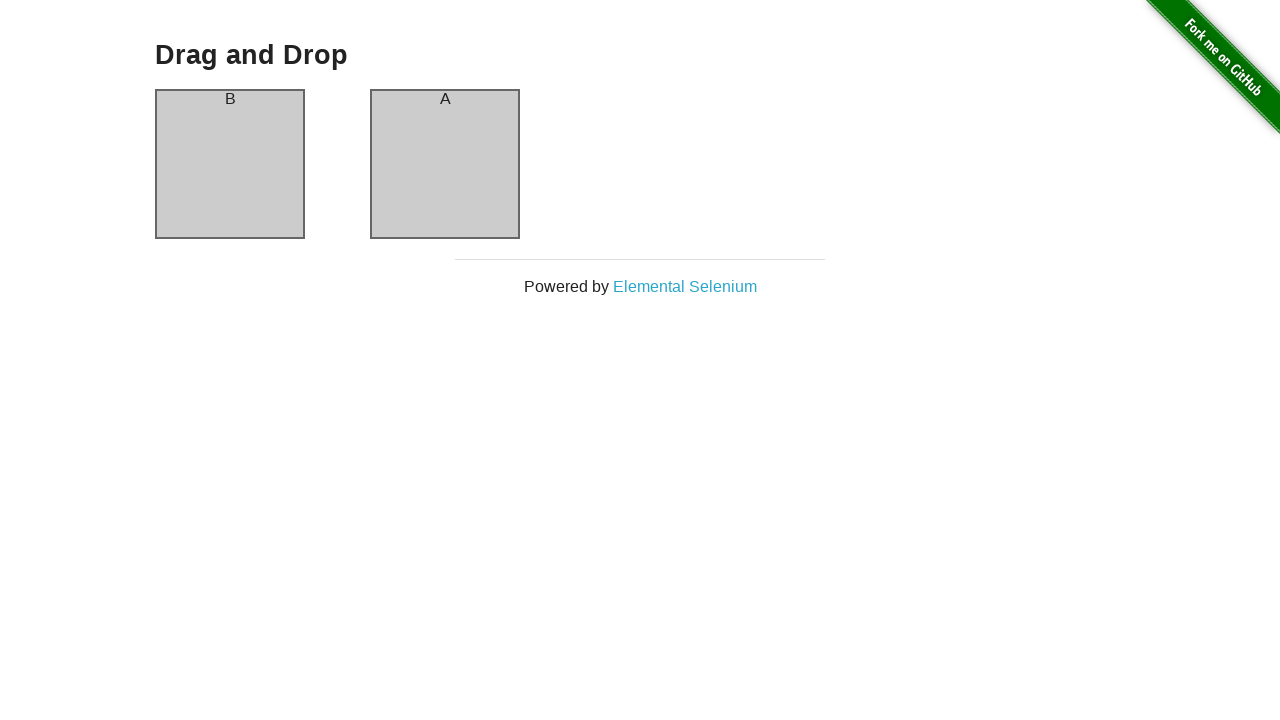

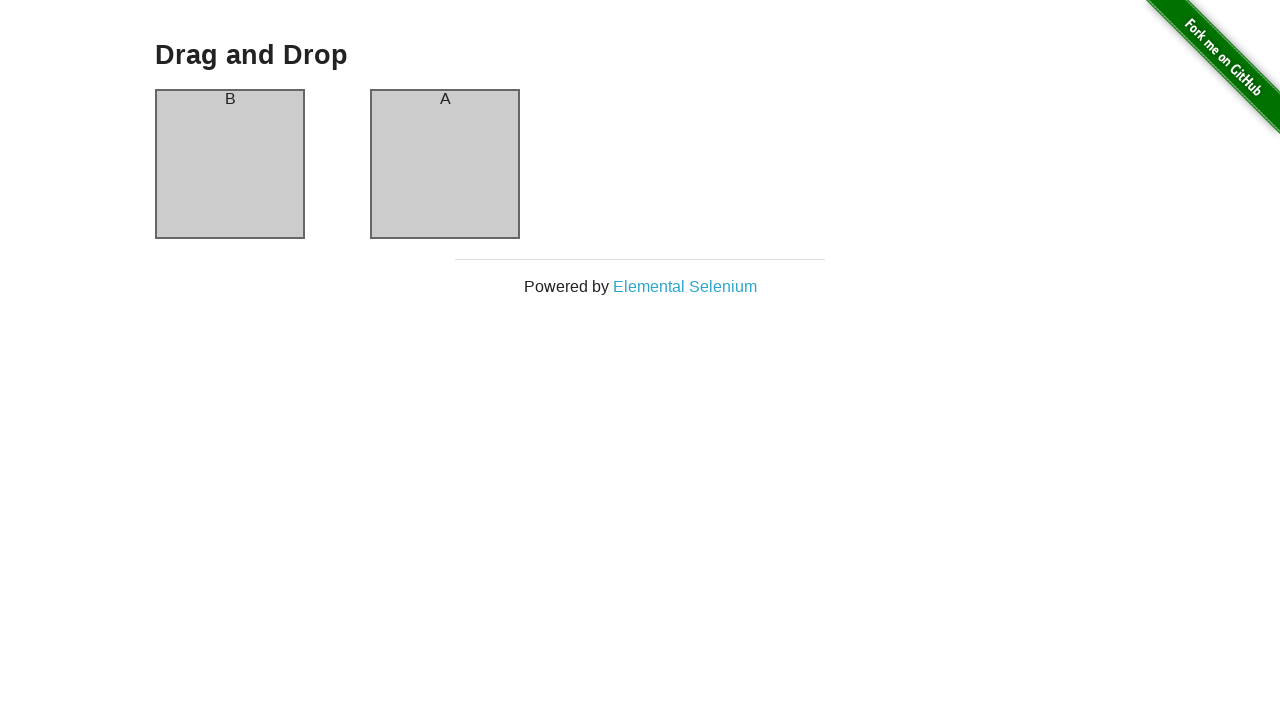